Tests nested frames by navigating to the Frames page, clicking Nested Frames link, and verifying the top-middle frame contains "MIDDLE" text

Starting URL: https://the-internet.herokuapp.com/

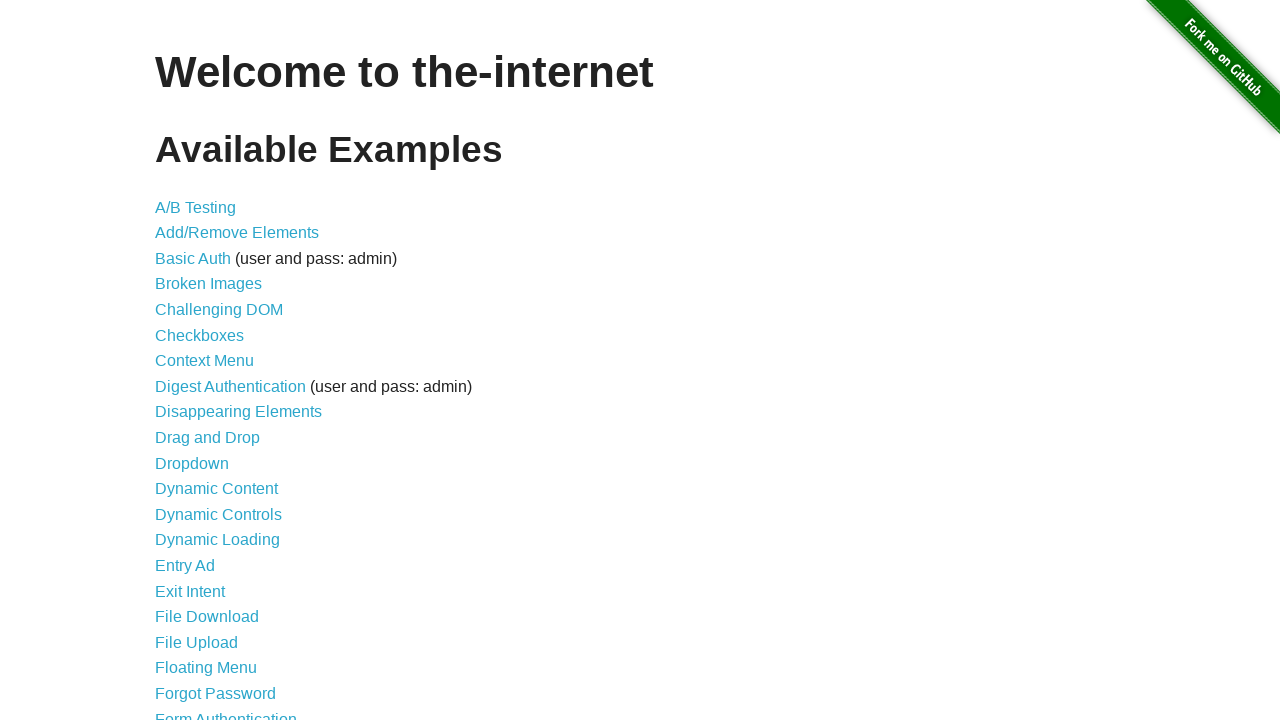

Clicked Frames link from homepage at (182, 361) on a:text('Frames')
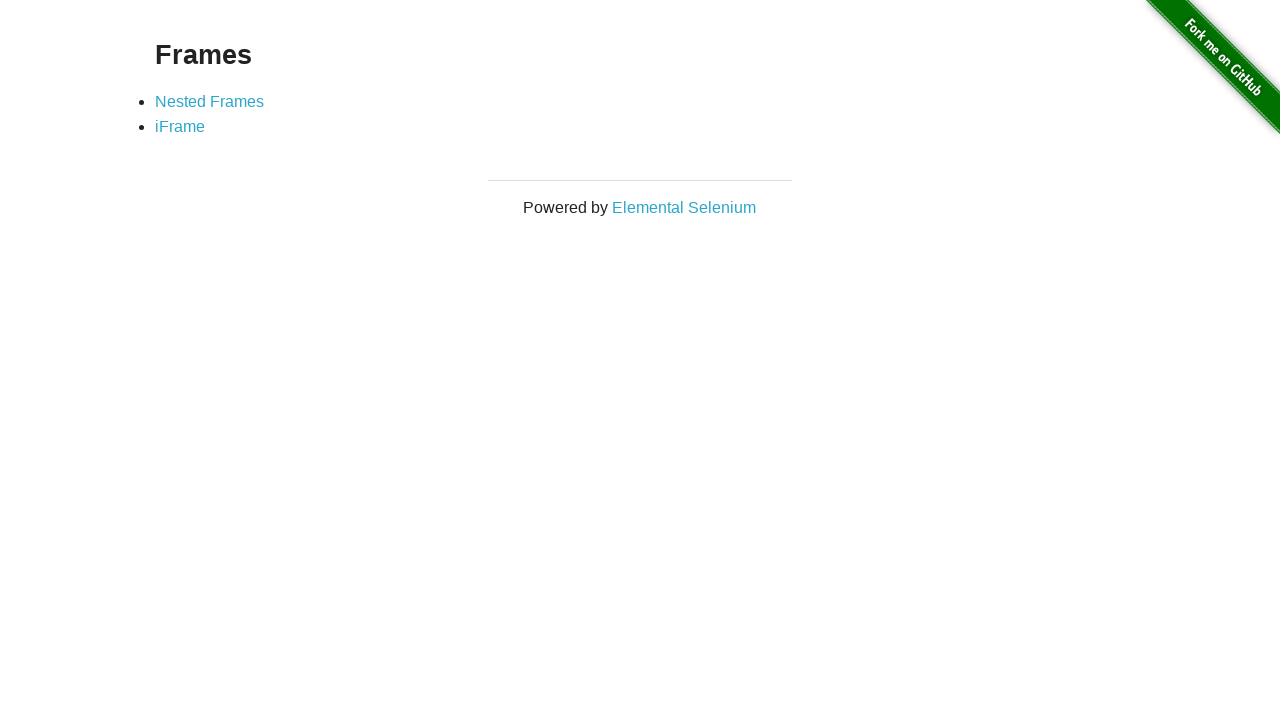

Clicked Nested Frames link at (210, 101) on a:text('Nested Frames')
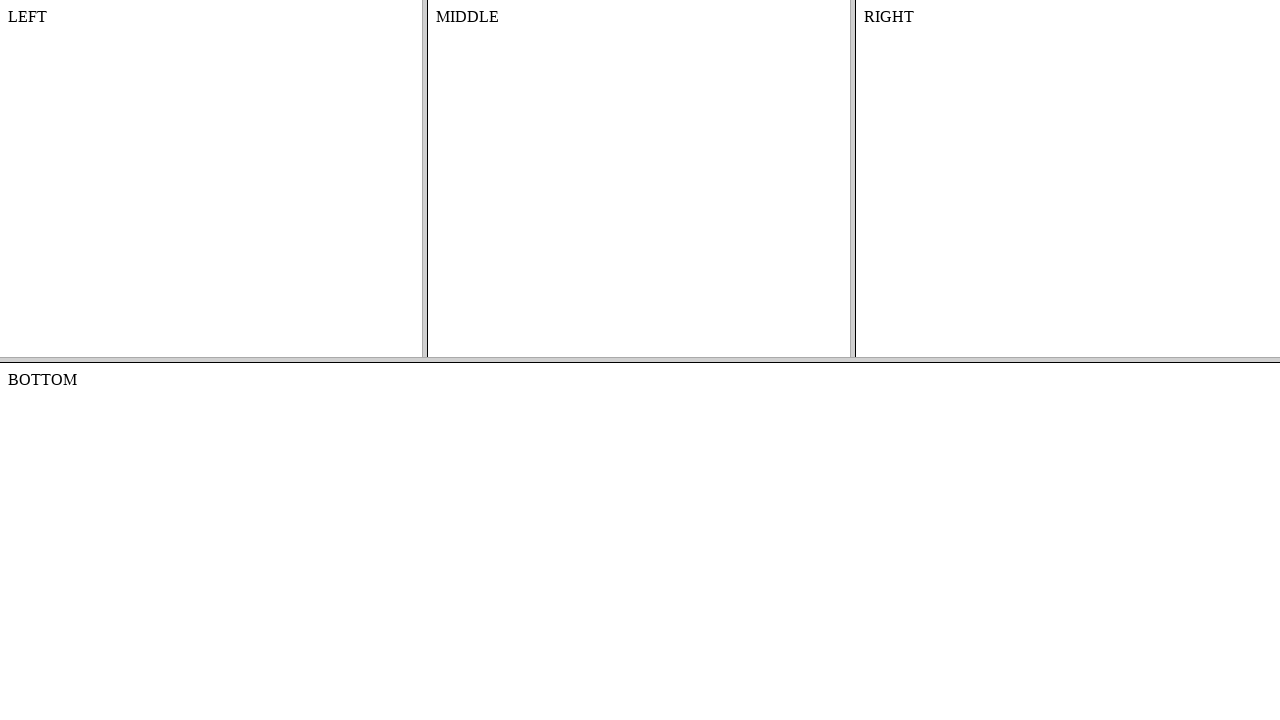

Located frame-top element
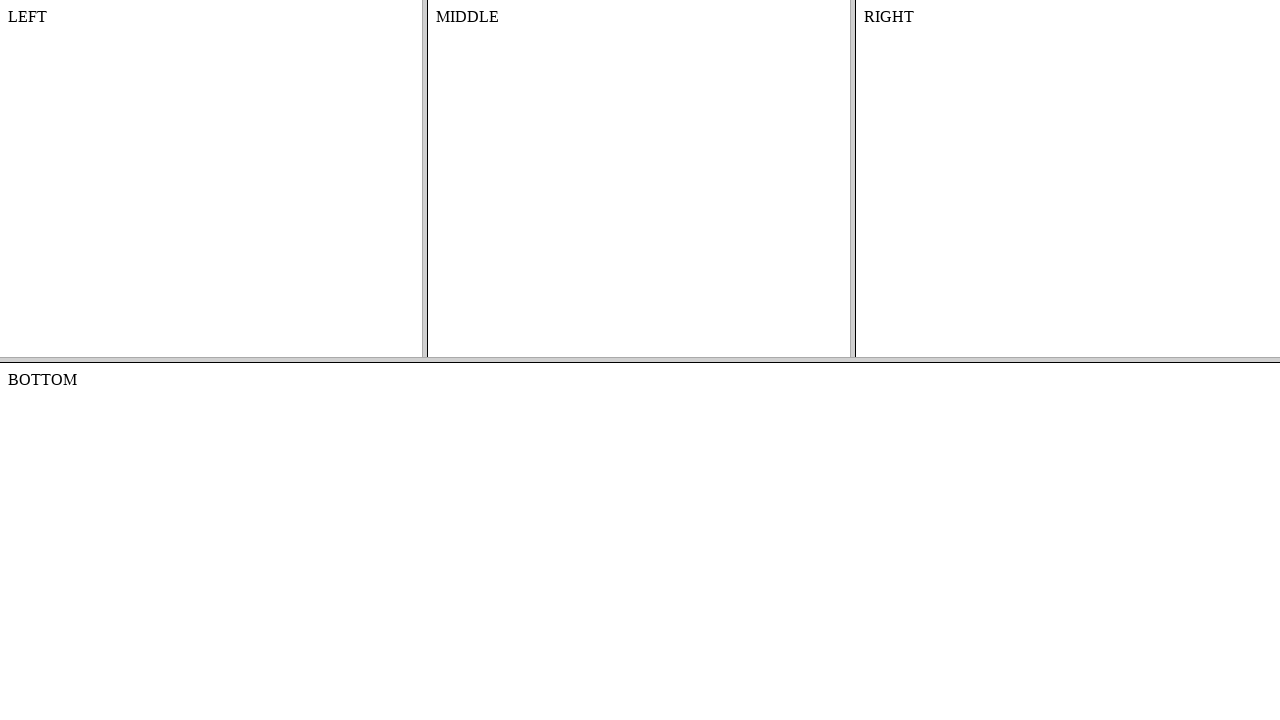

Located frame-middle element within frame-top
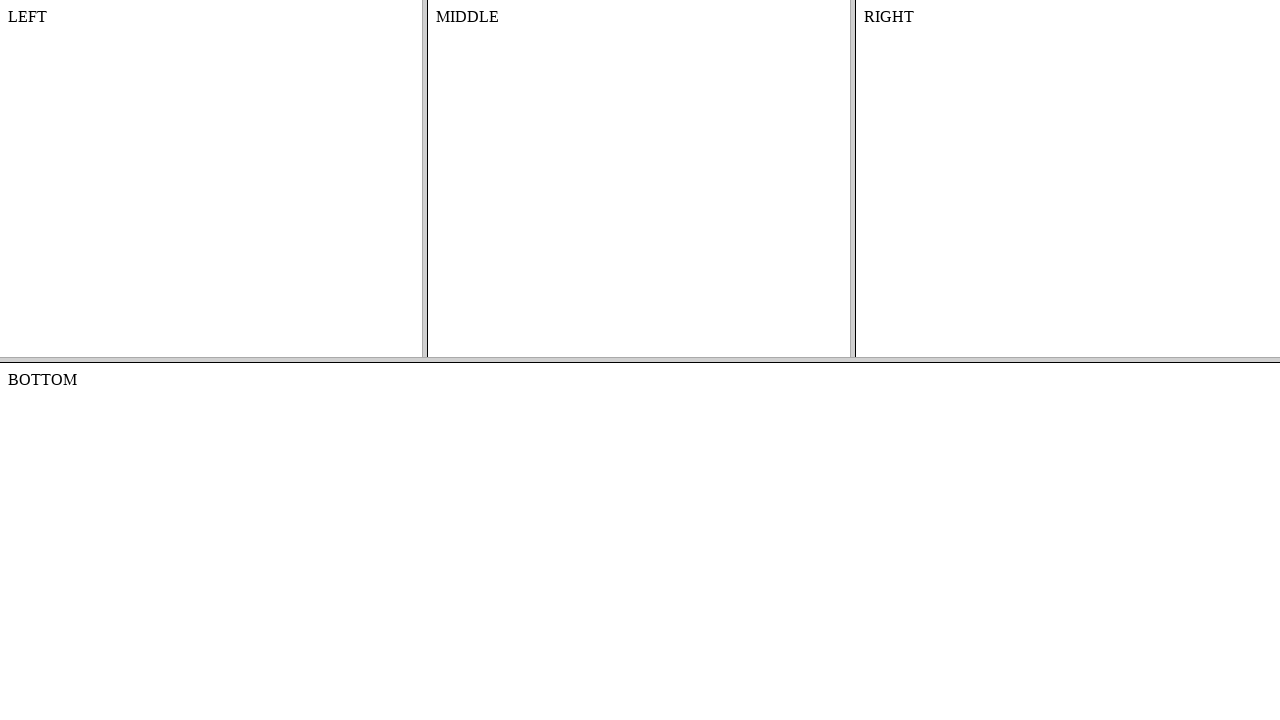

Waited for frame-middle body to load
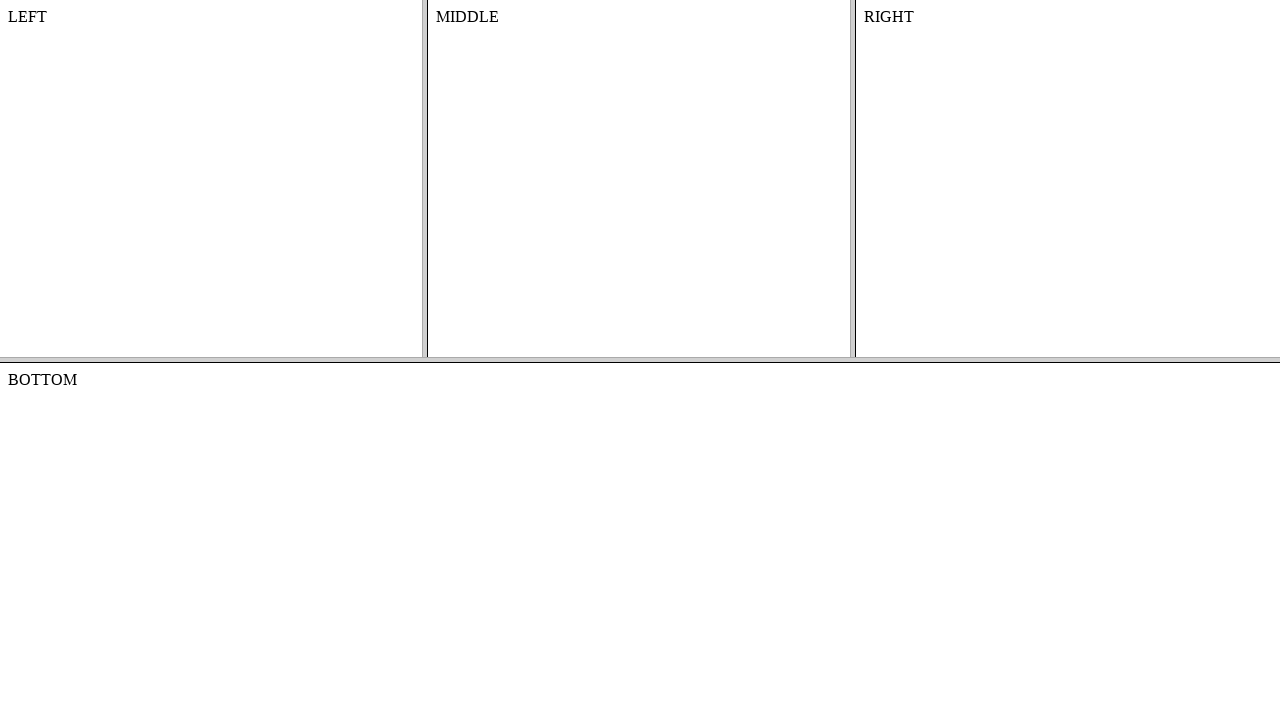

Verified that frame-middle contains 'MIDDLE' text
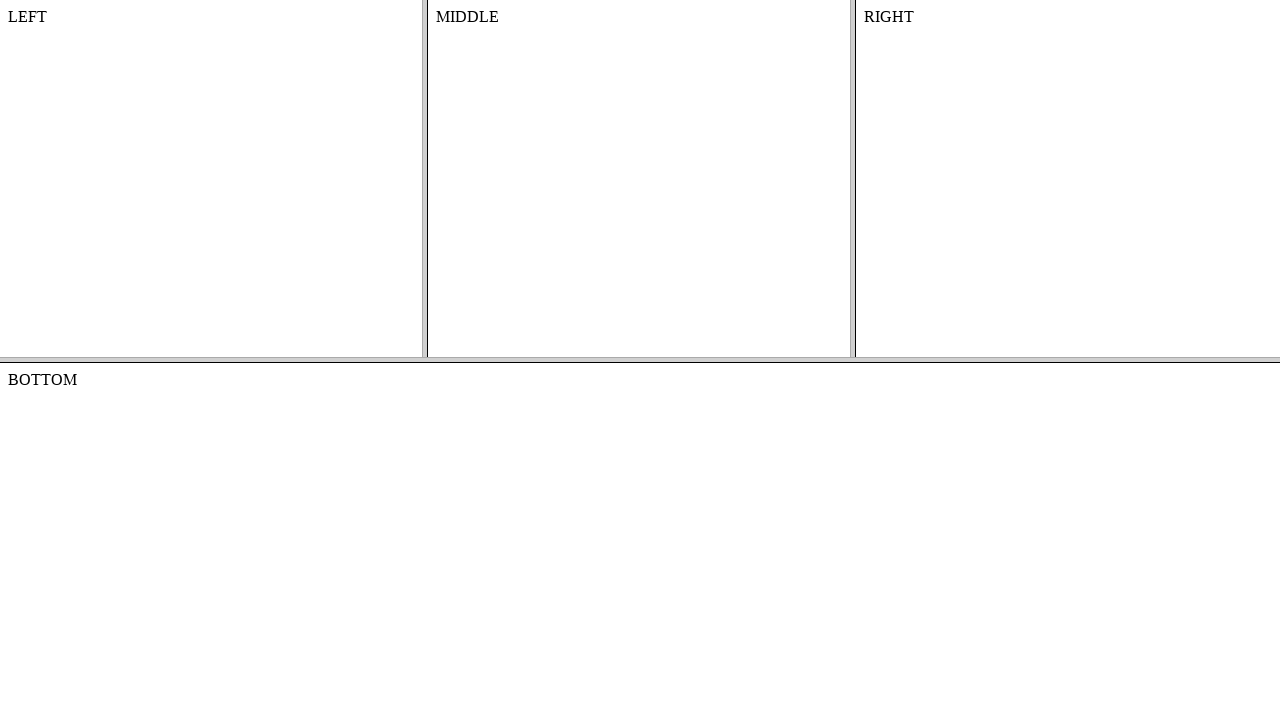

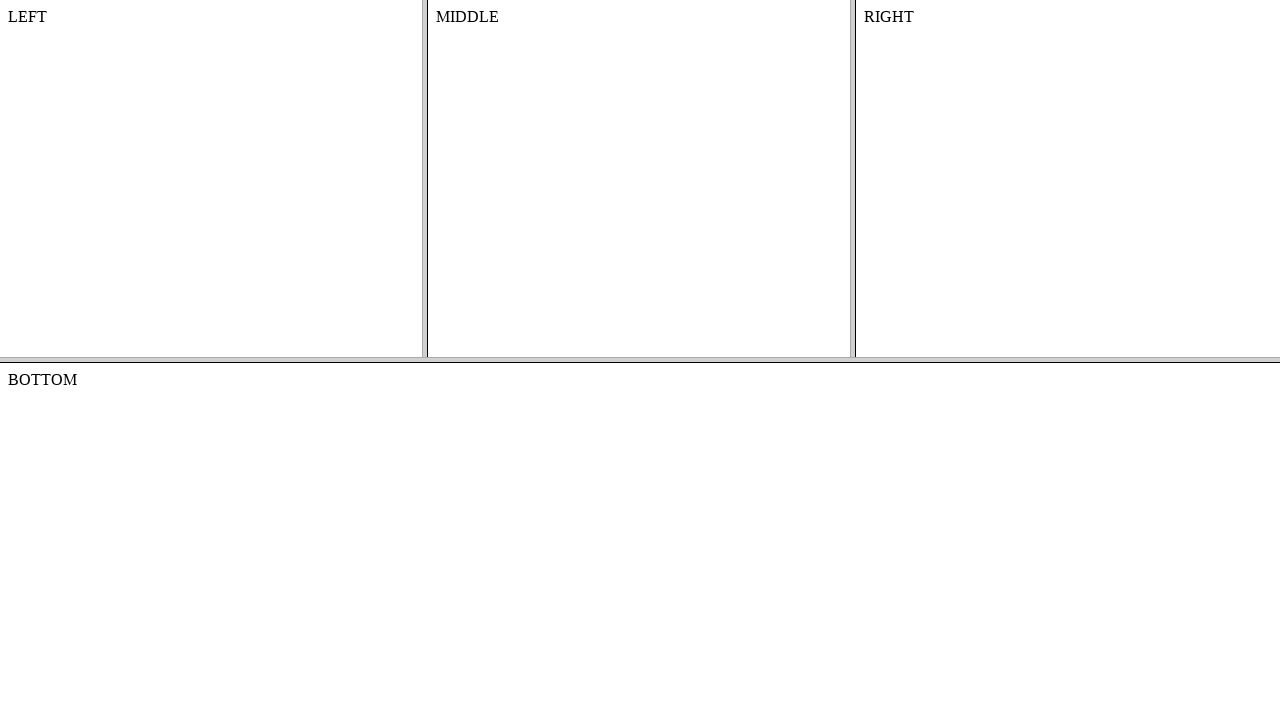